Tests the percentage calculator on calculator.net using Page Object Model pattern - same functionality as Demo1: navigating to percentage calculator, entering 10 and 50, and verifying result is 5

Starting URL: http://www.calculator.net/

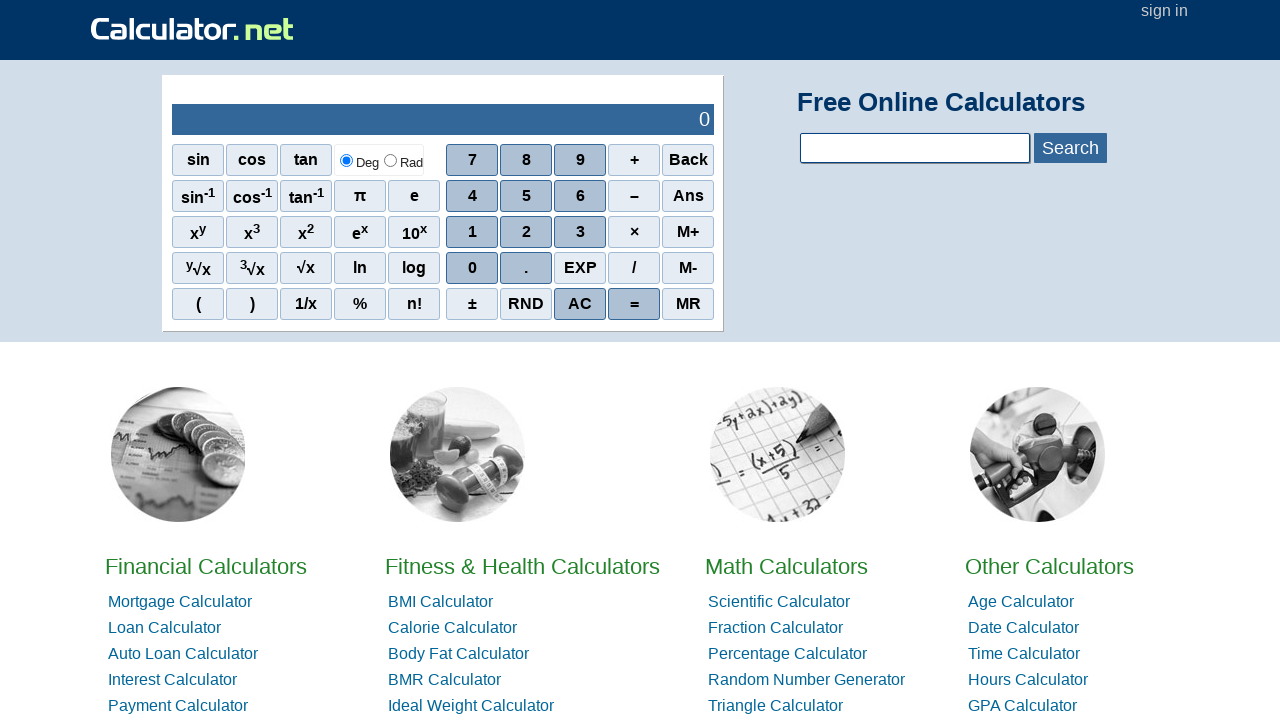

Clicked on Percentage Calculator link at (788, 654) on text=Percentage Calculator
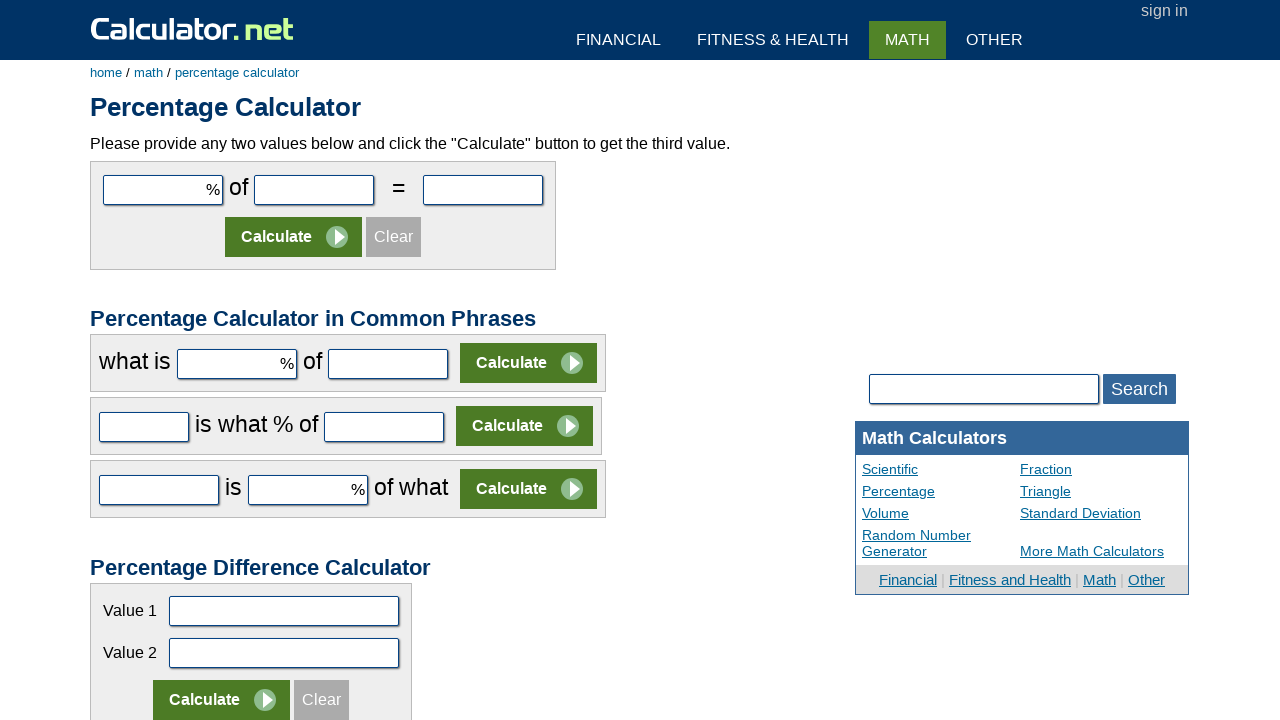

Percentage calculator page loaded
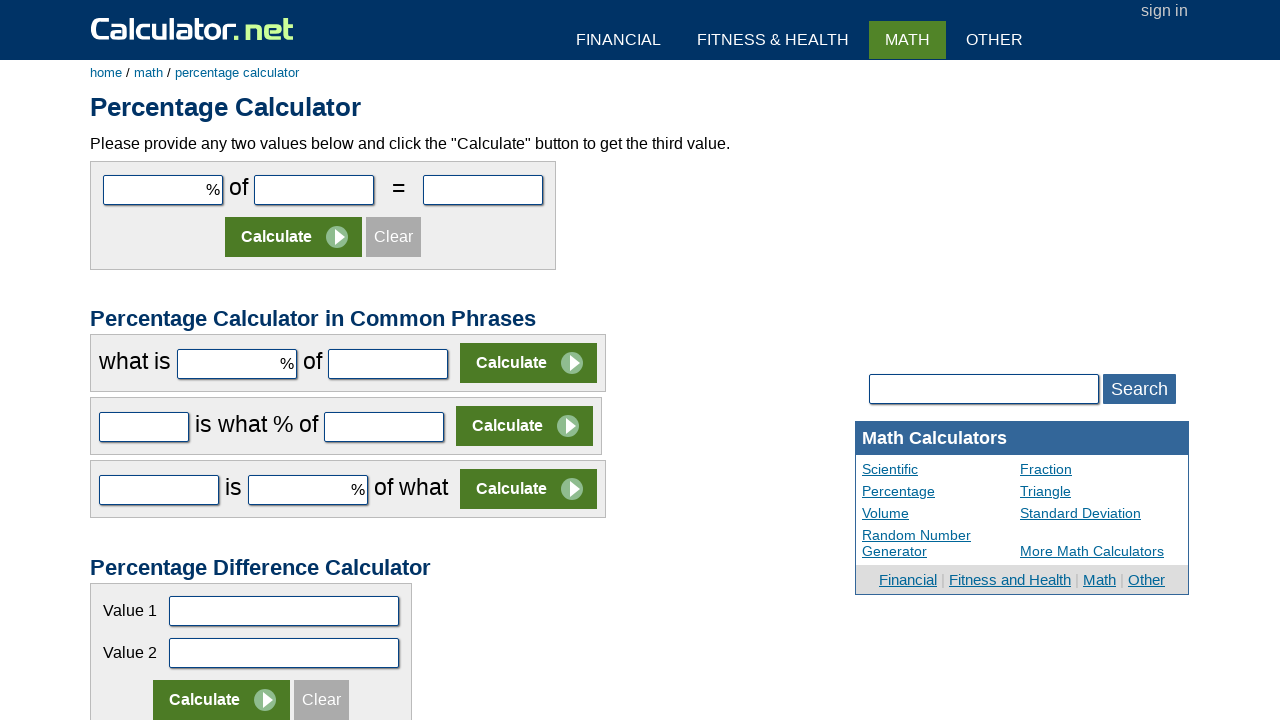

Entered 10 in the first field on input[id='cpar1']
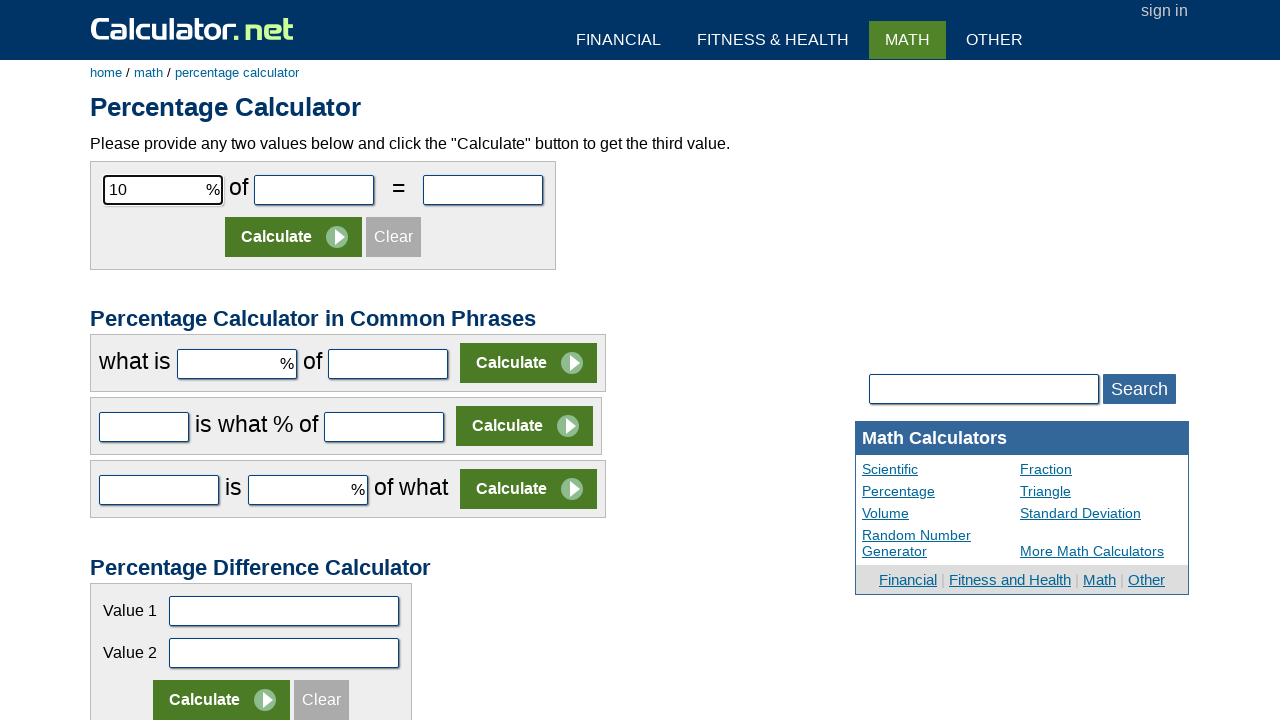

Entered 50 in the second field on input[id='cpar2']
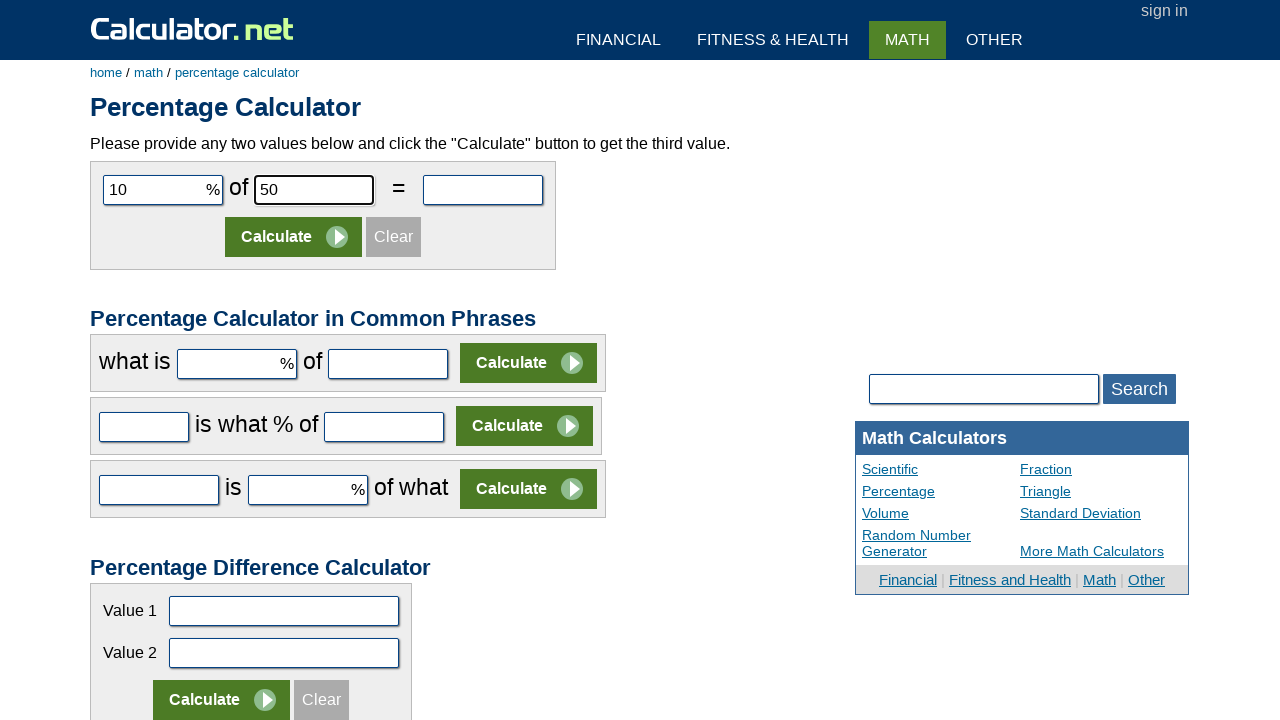

Clicked Calculate button at (294, 237) on input[value='Calculate']
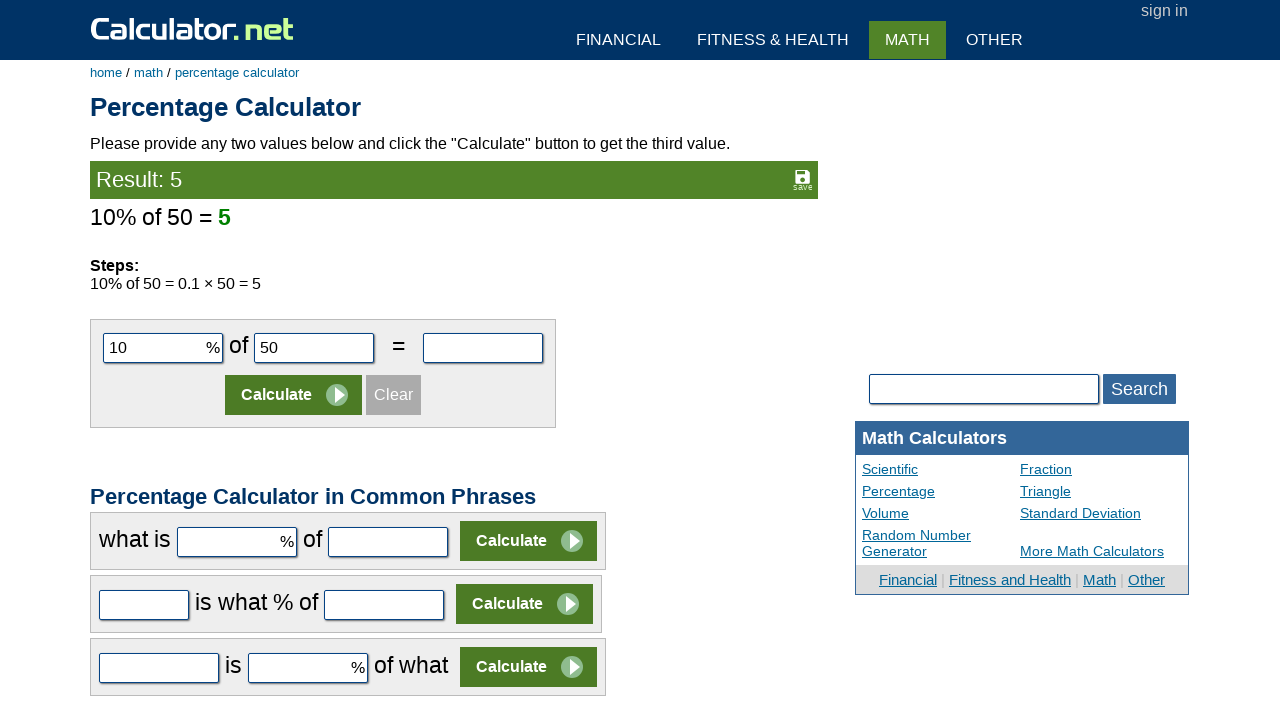

Result verified - calculation shows 5
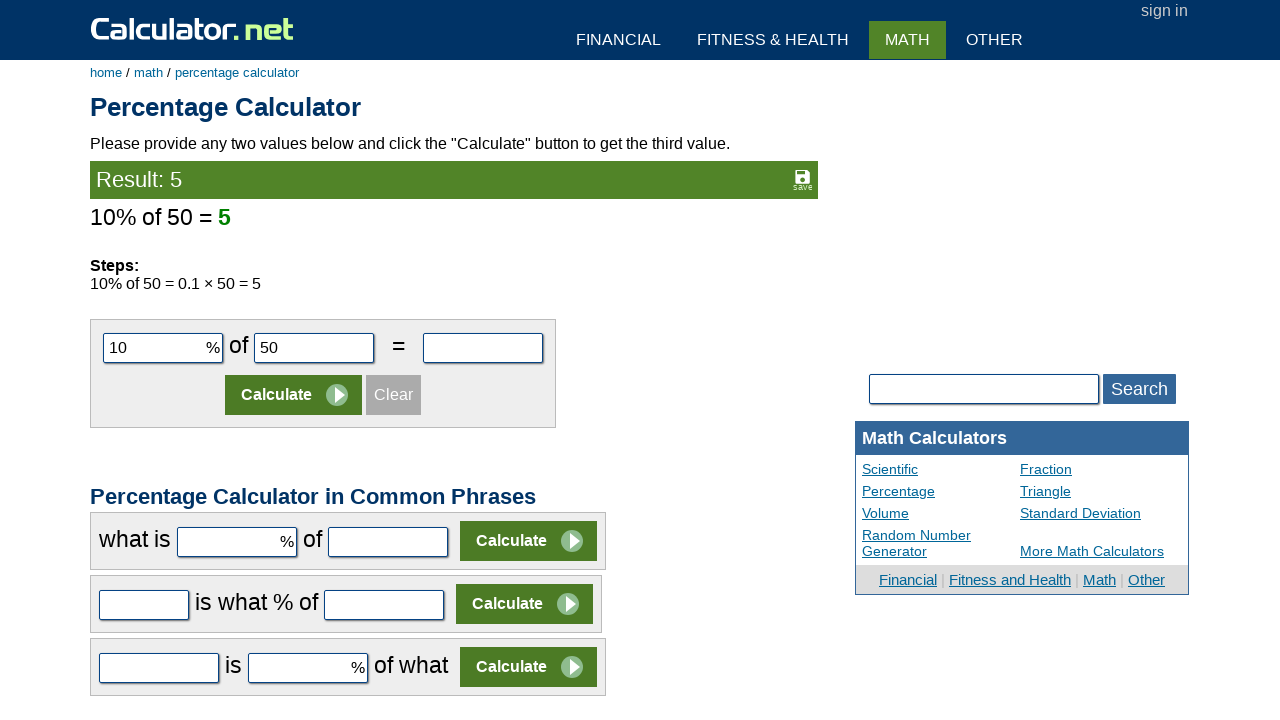

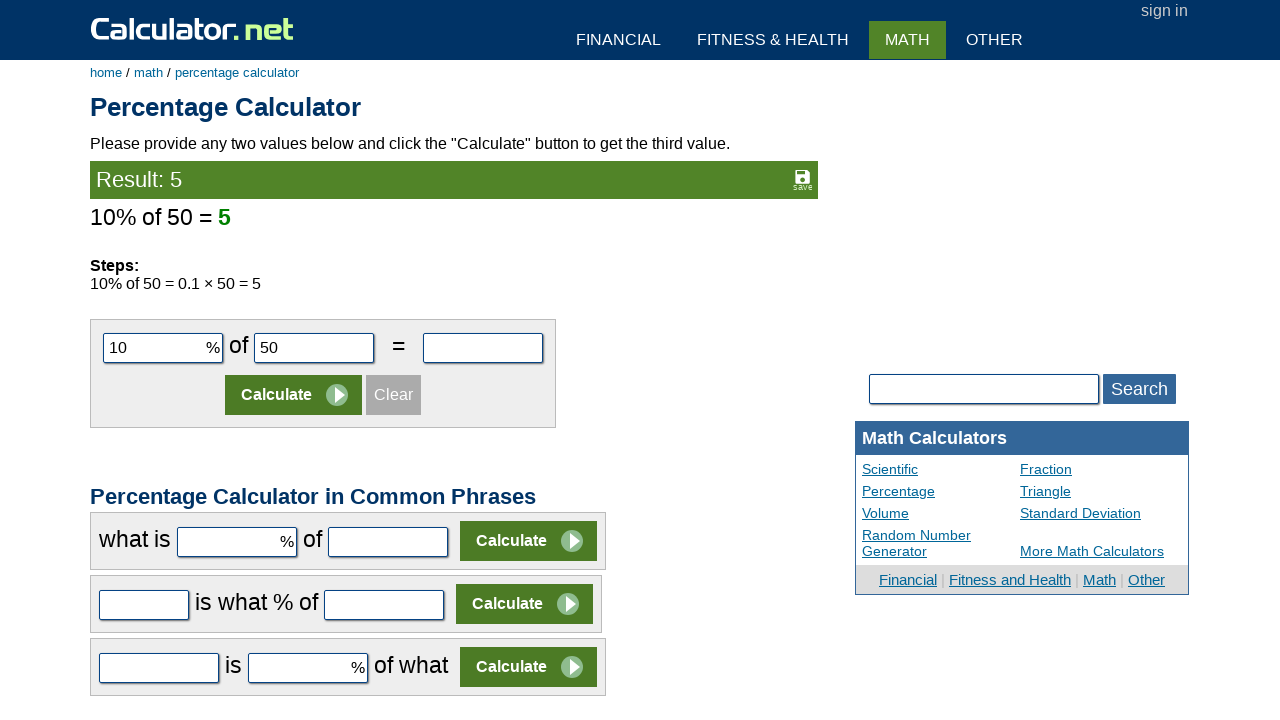